Tests iframe handling by switching to an iframe named "oddcouple" and locating a text element within it that starts with "A television"

Starting URL: https://nunzioweb.com/index.shtml

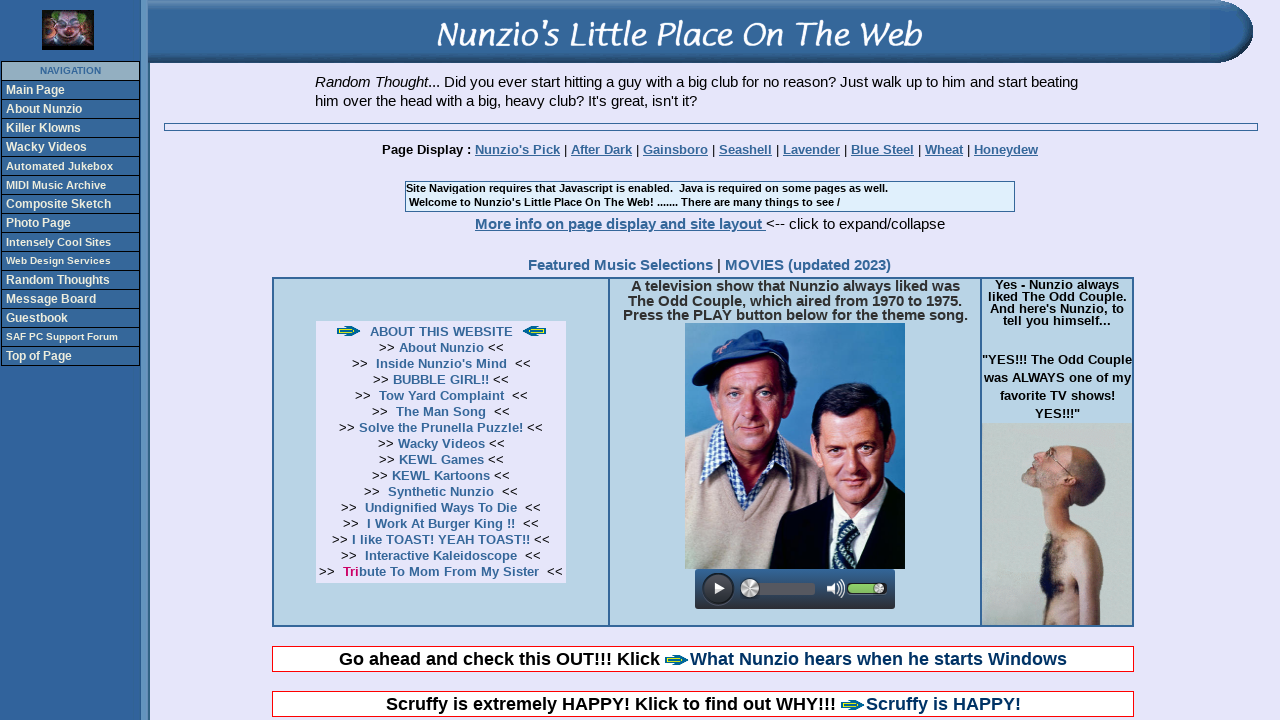

Navigated to https://nunzioweb.com/index.shtml
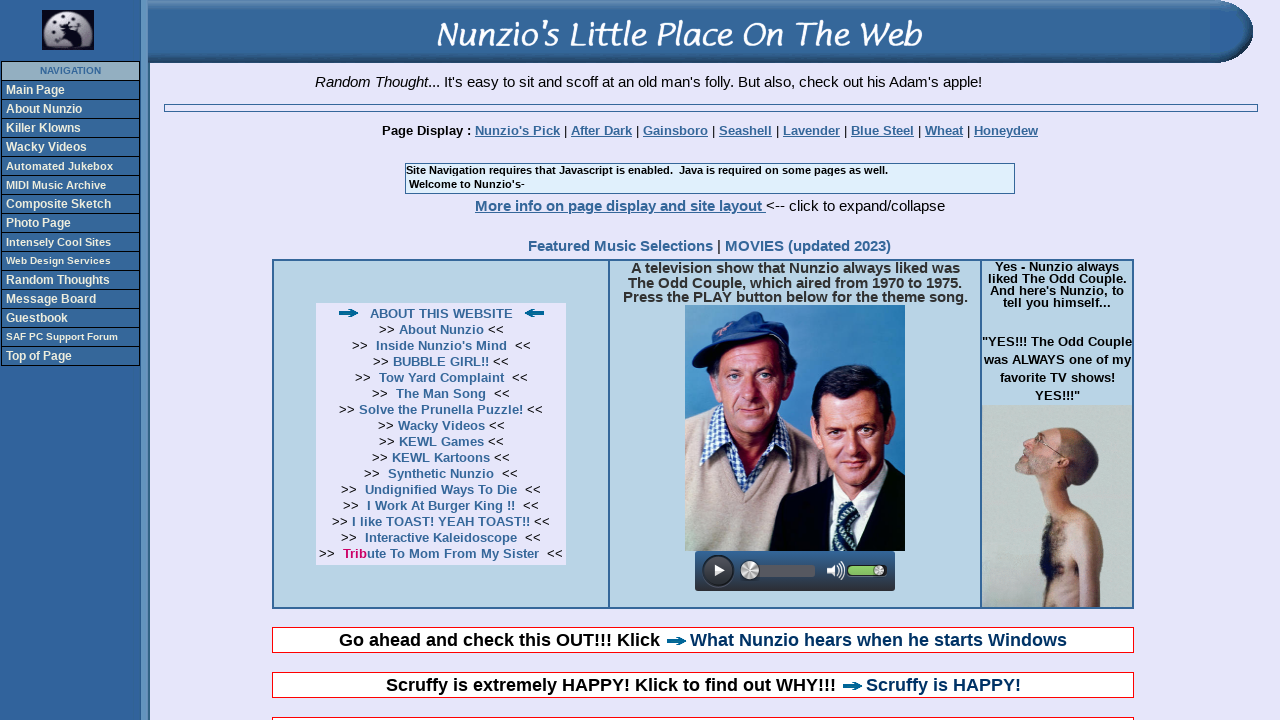

Located iframe named 'oddcouple'
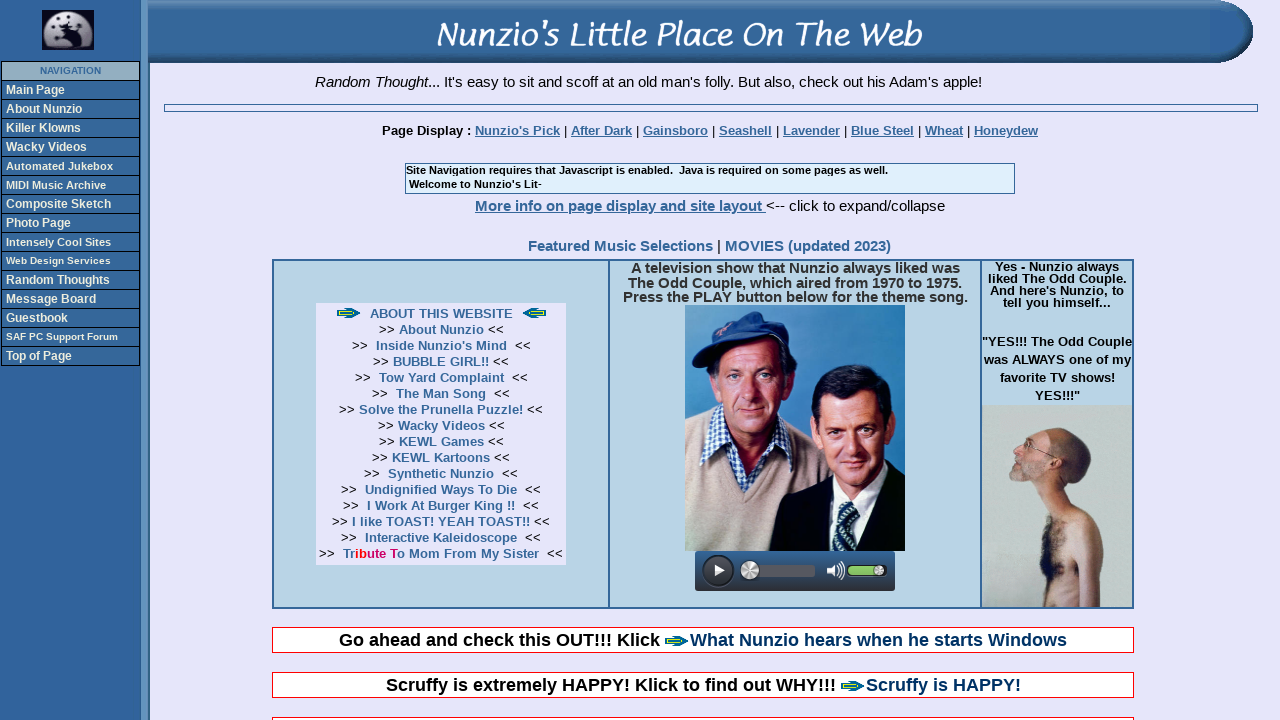

Located text element starting with 'A television' within iframe
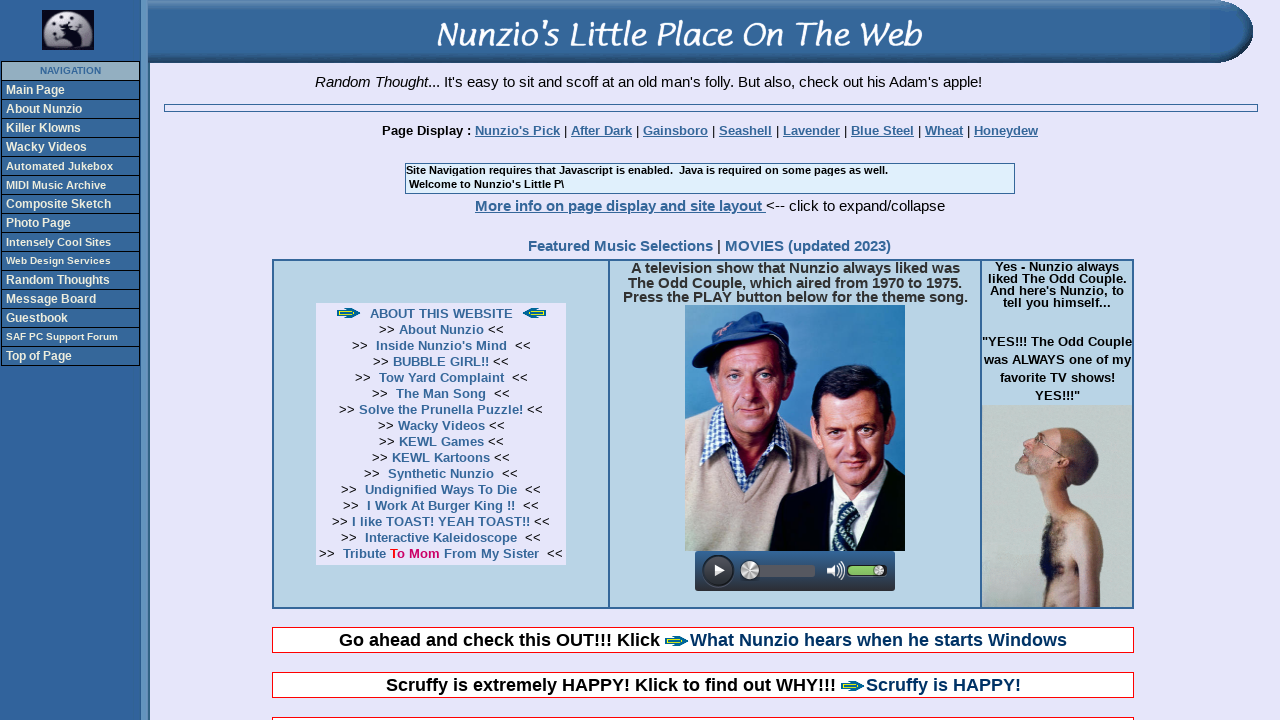

Text element is now visible
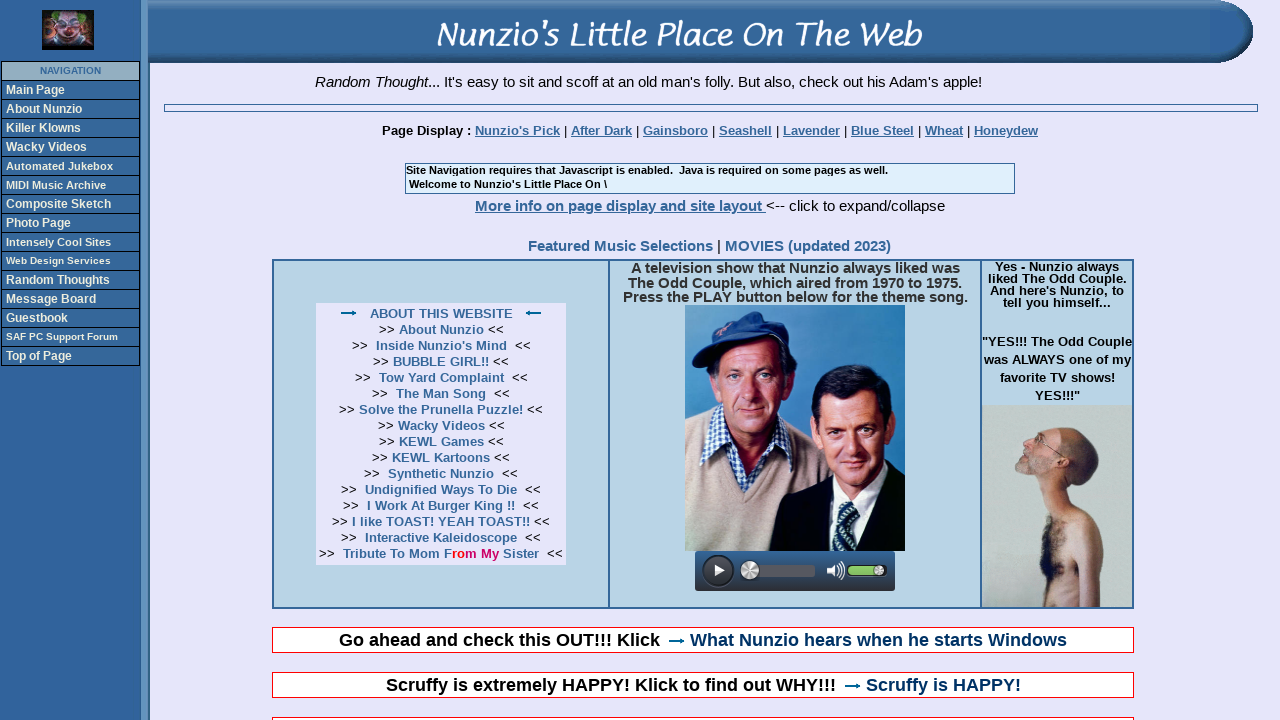

Retrieved text content: A television show that Nunzio always liked wasThe Odd Couple, which aired from 1970 to 1975.Press the PLAY button below for the theme song.
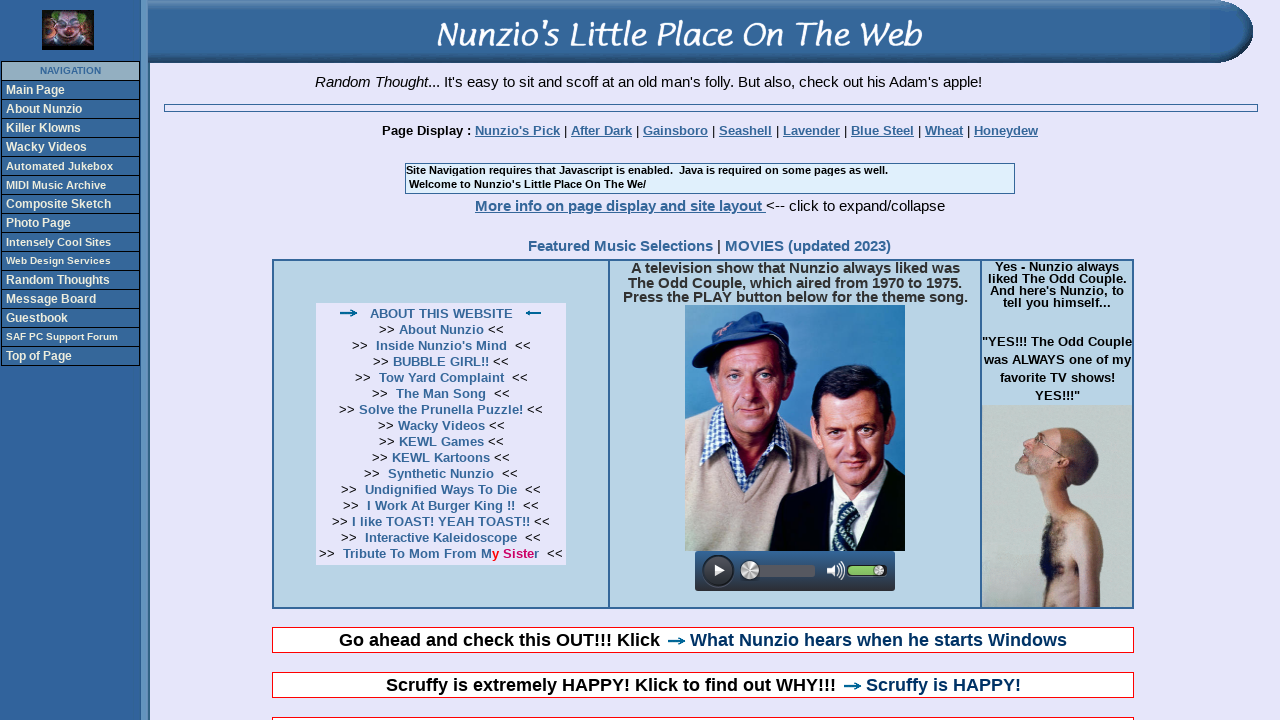

Printed text content to console
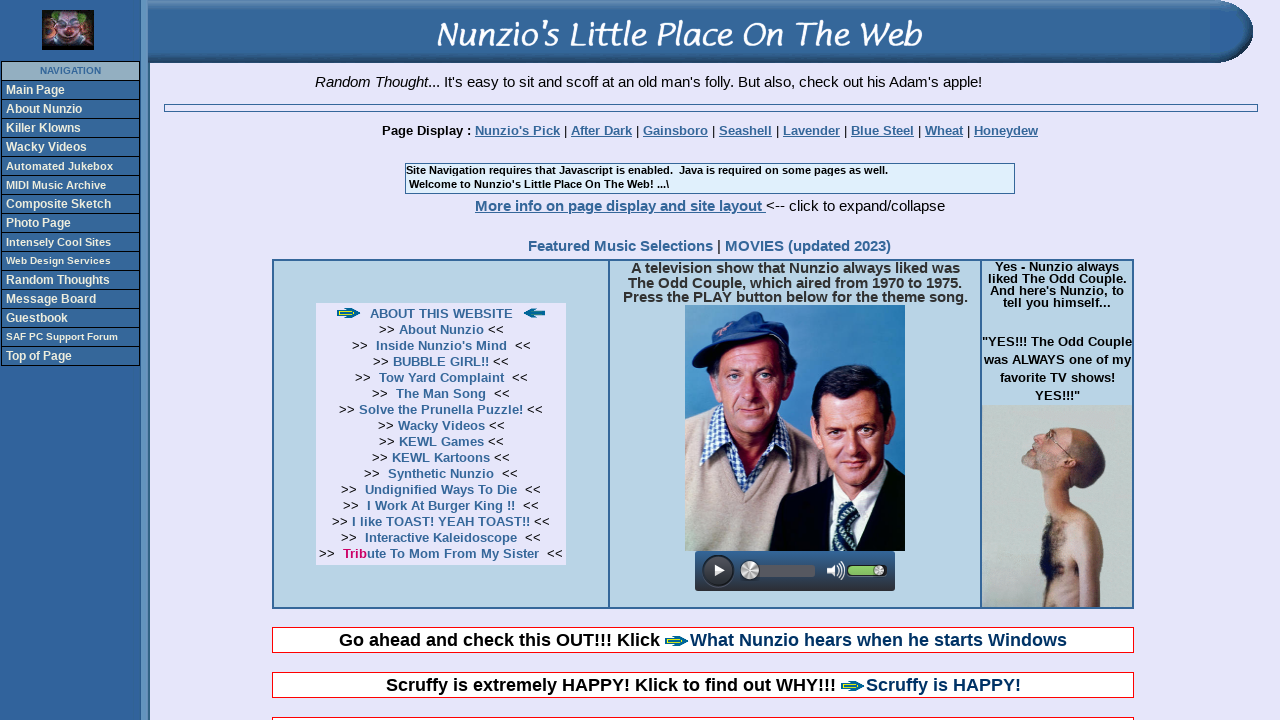

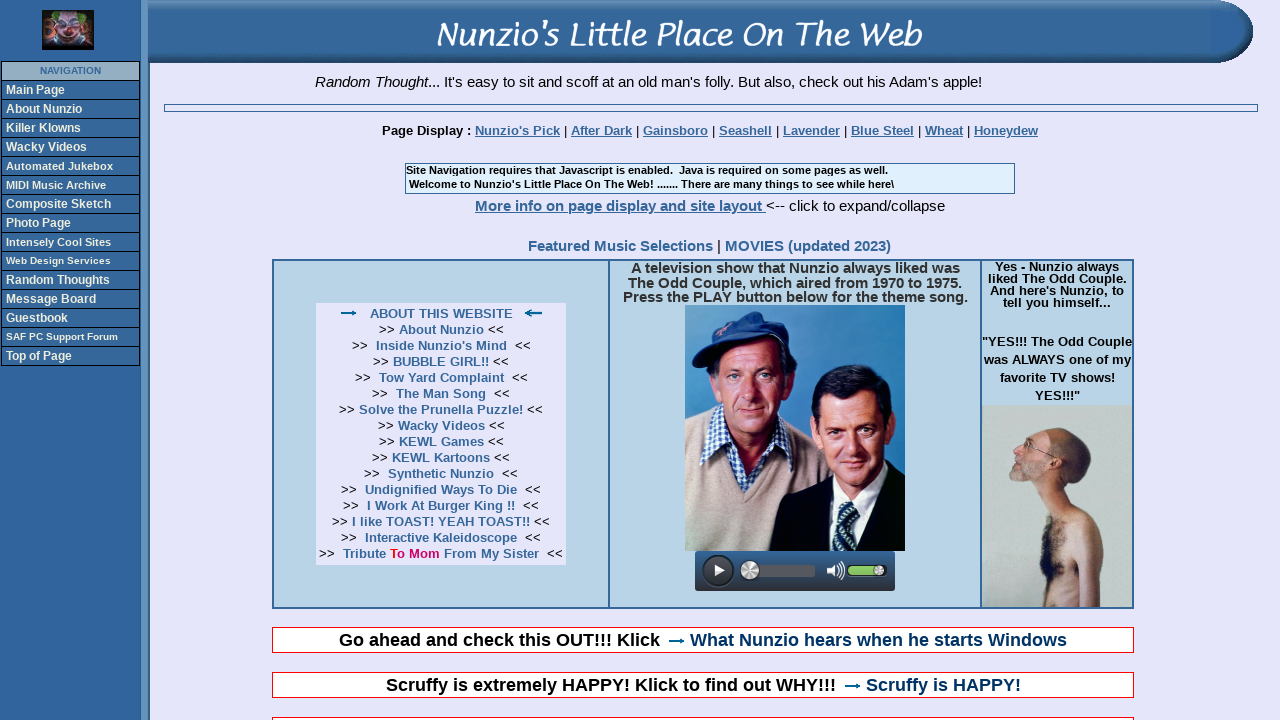